Tests window switching functionality by clicking a link that opens a new window and verifying text in the new window

Starting URL: https://the-internet.herokuapp.com/windows

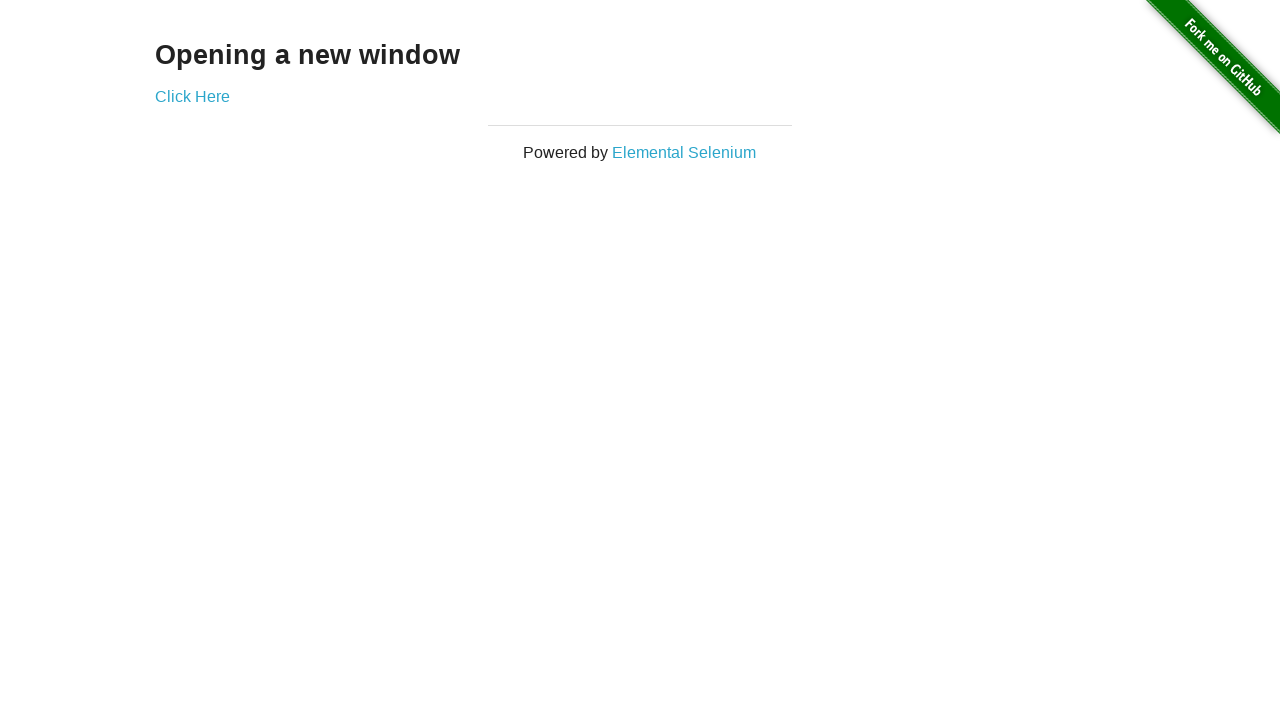

Clicked 'Click Here' link to open new window at (192, 96) on xpath=//a[contains(text(),'Click Here')]
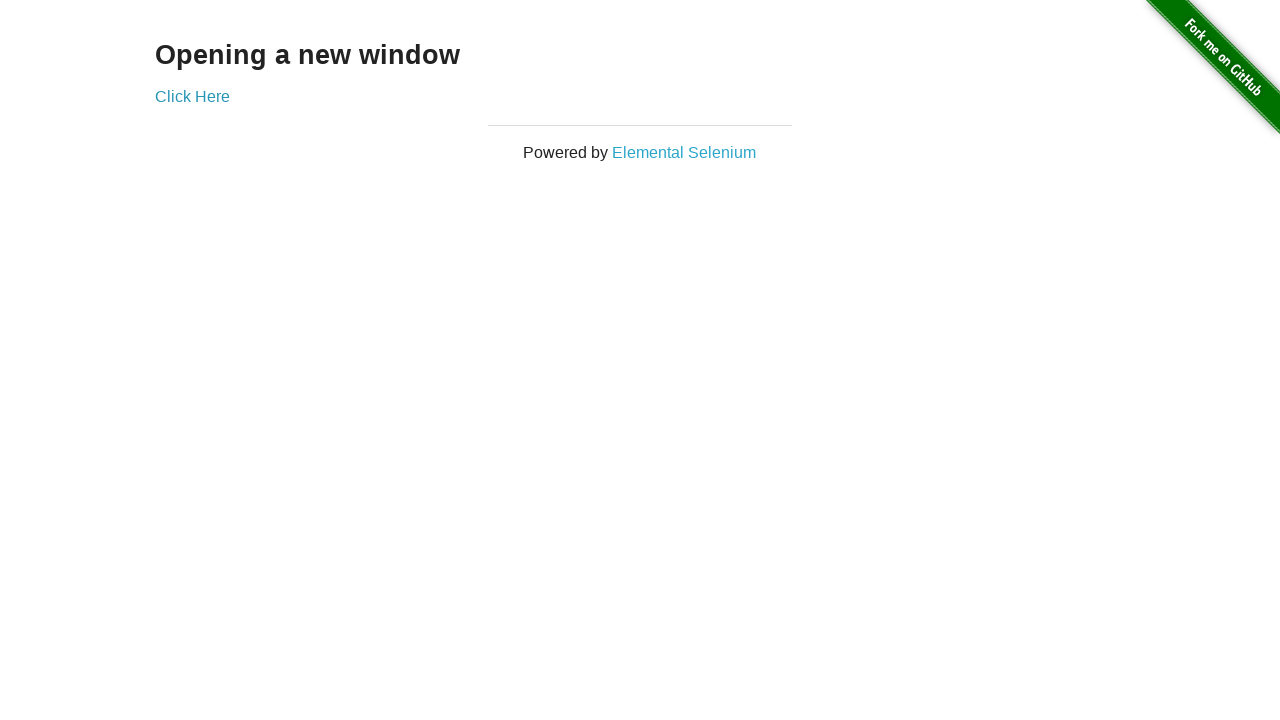

New window opened and captured
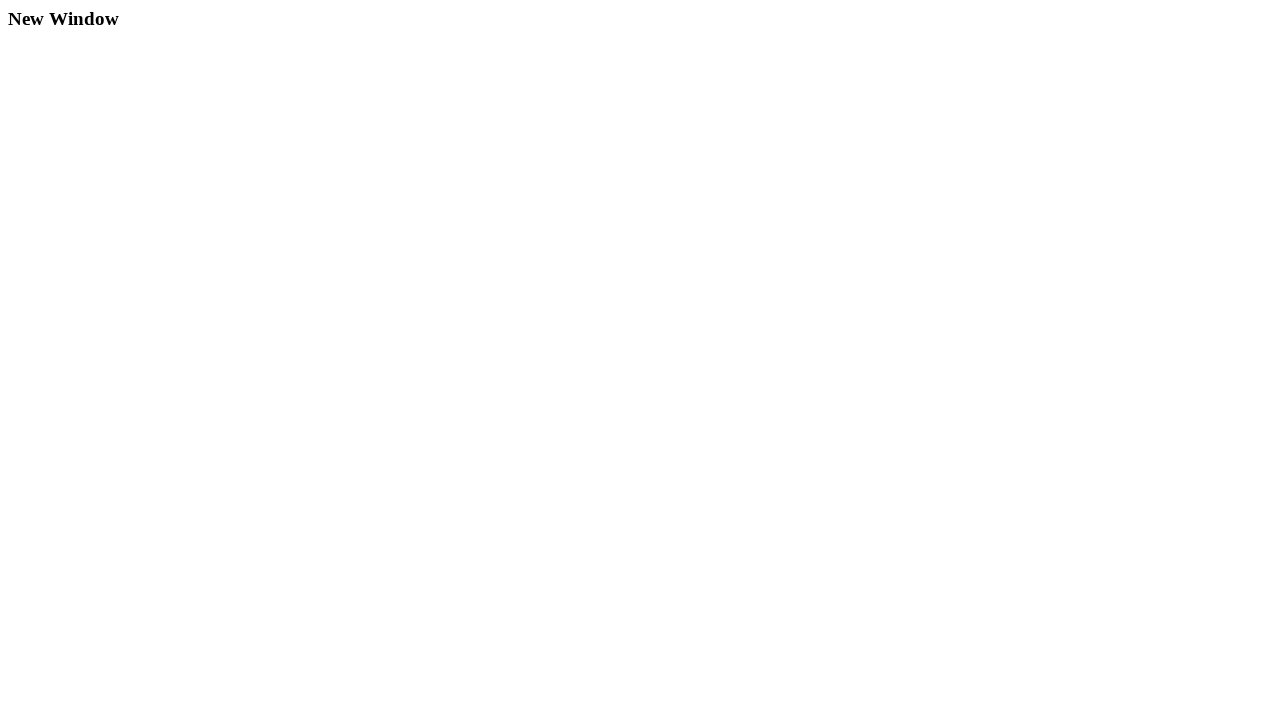

Waited for 'New Window' heading to load in new page
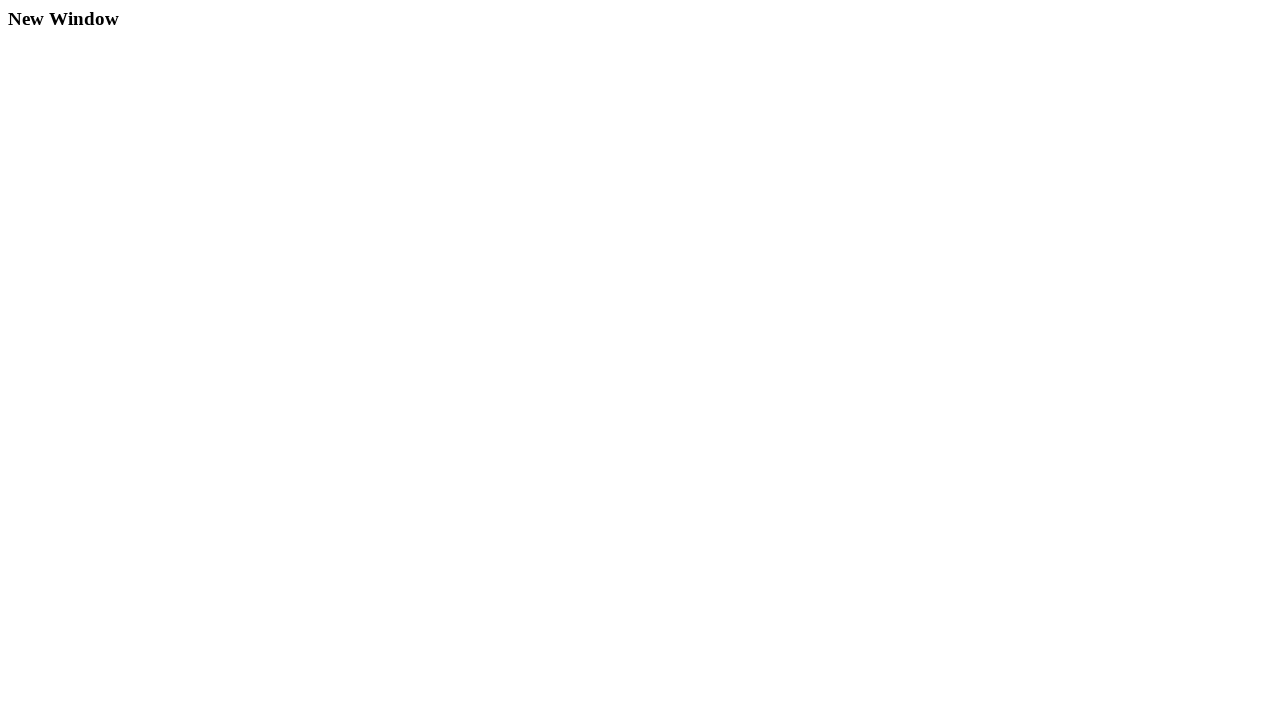

Located 'New Window' heading element
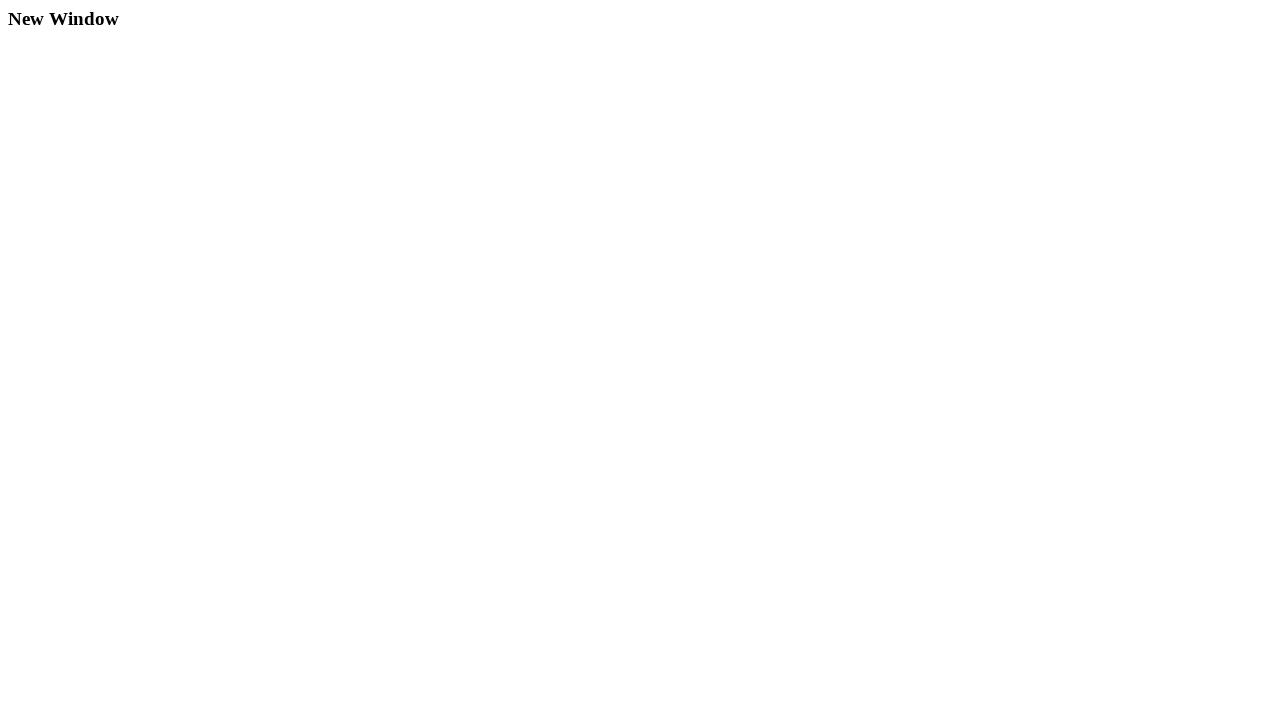

Extracted text from heading: 'New Window'
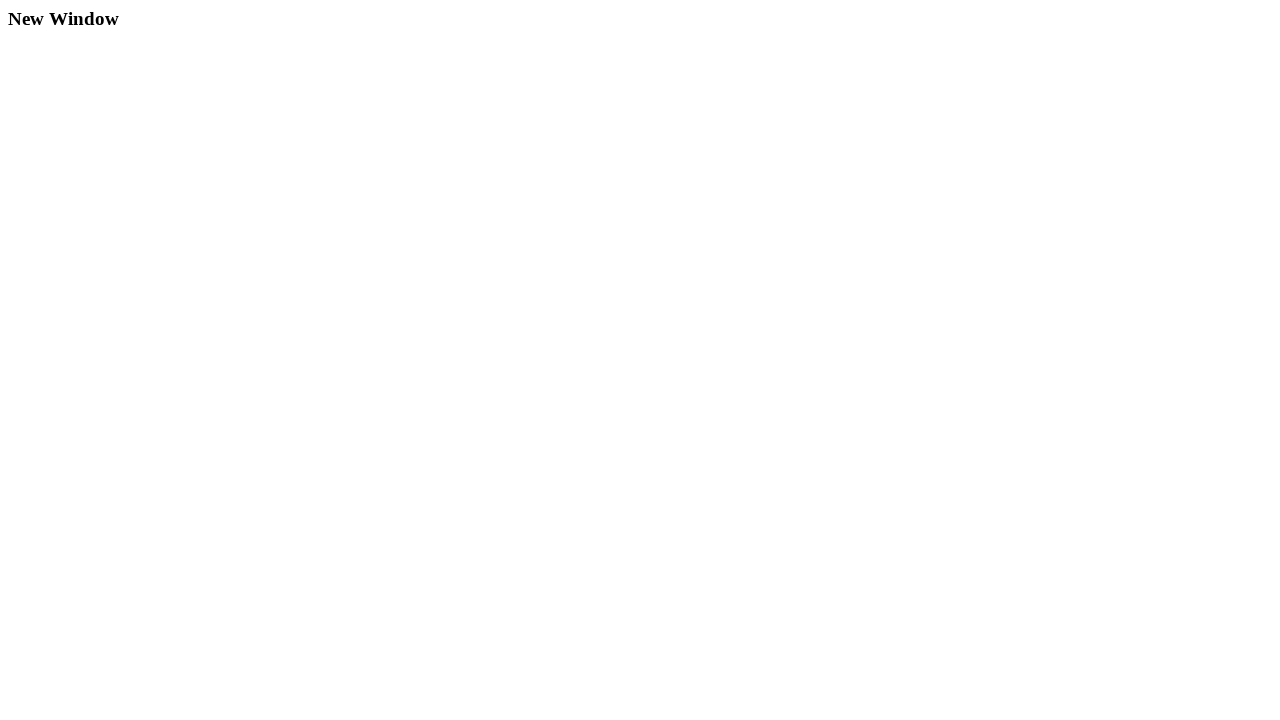

Closed the new window
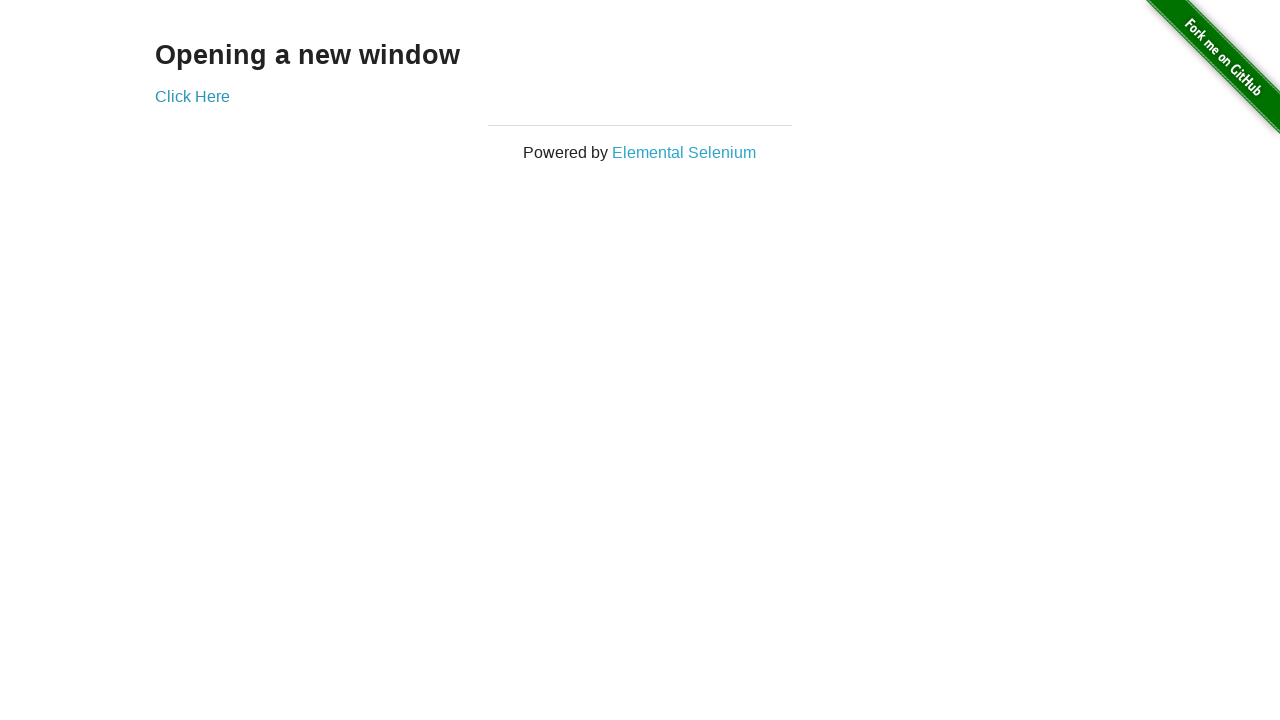

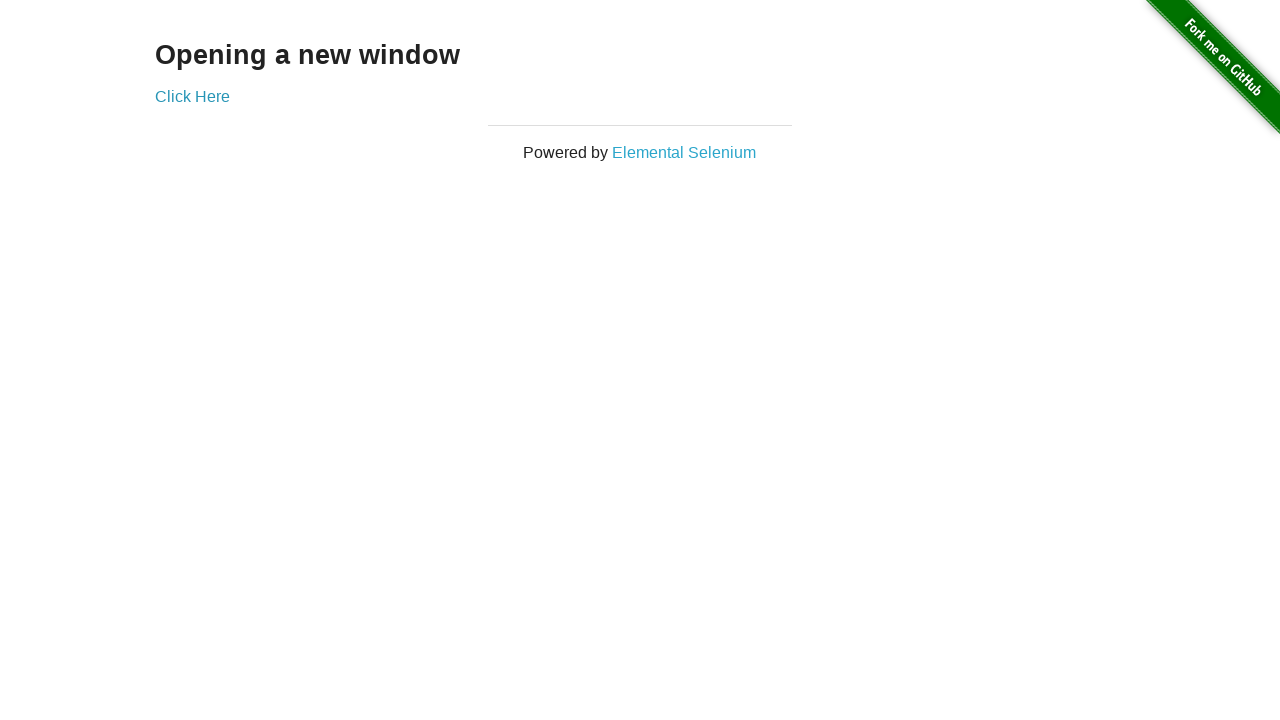